Tests the jQuery UI draggable functionality by clicking the Draggable link, switching to iframe, and dragging an element to a new position

Starting URL: https://jqueryui.com/

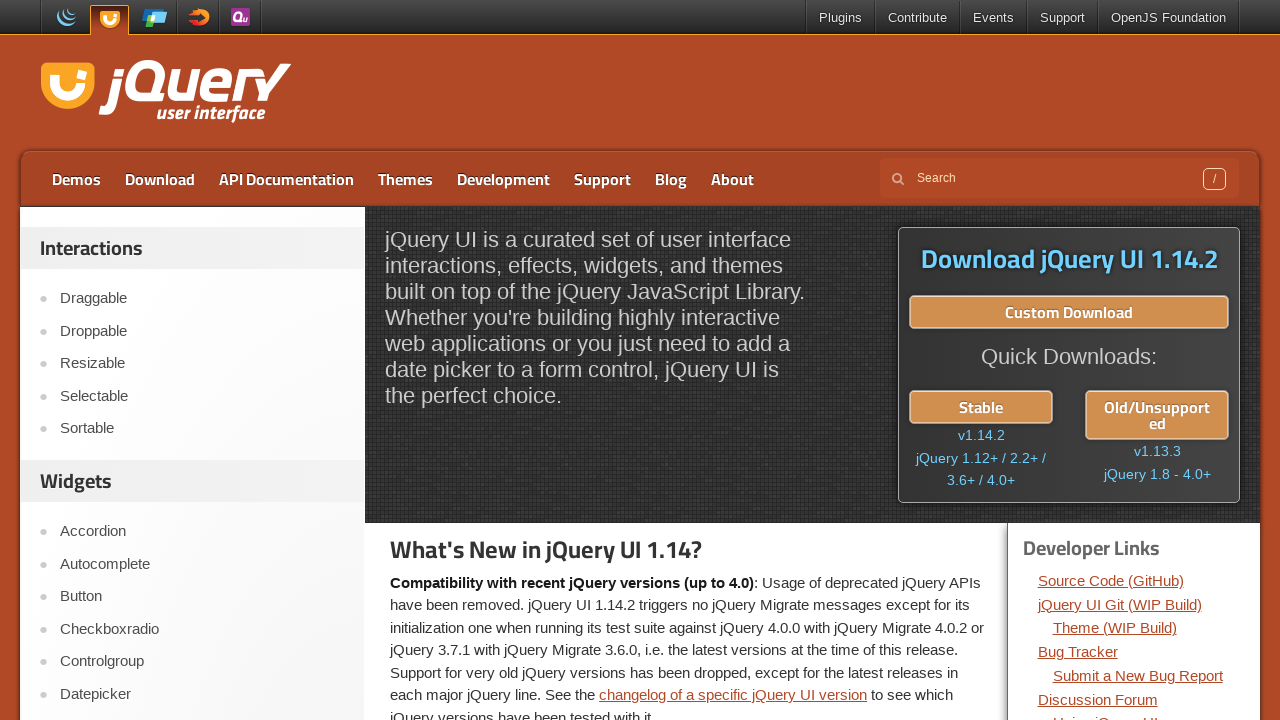

Clicked on Draggable link at (202, 299) on xpath=//a[text()='Draggable']
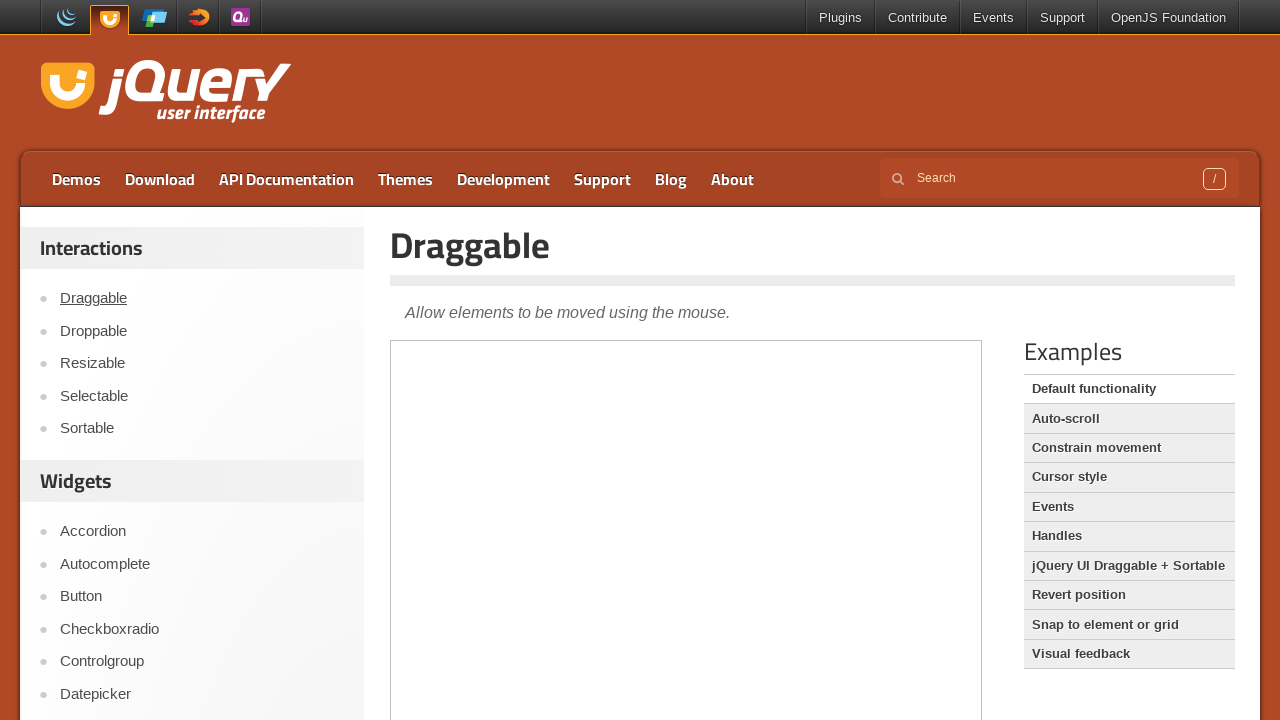

Located and switched to demo iframe
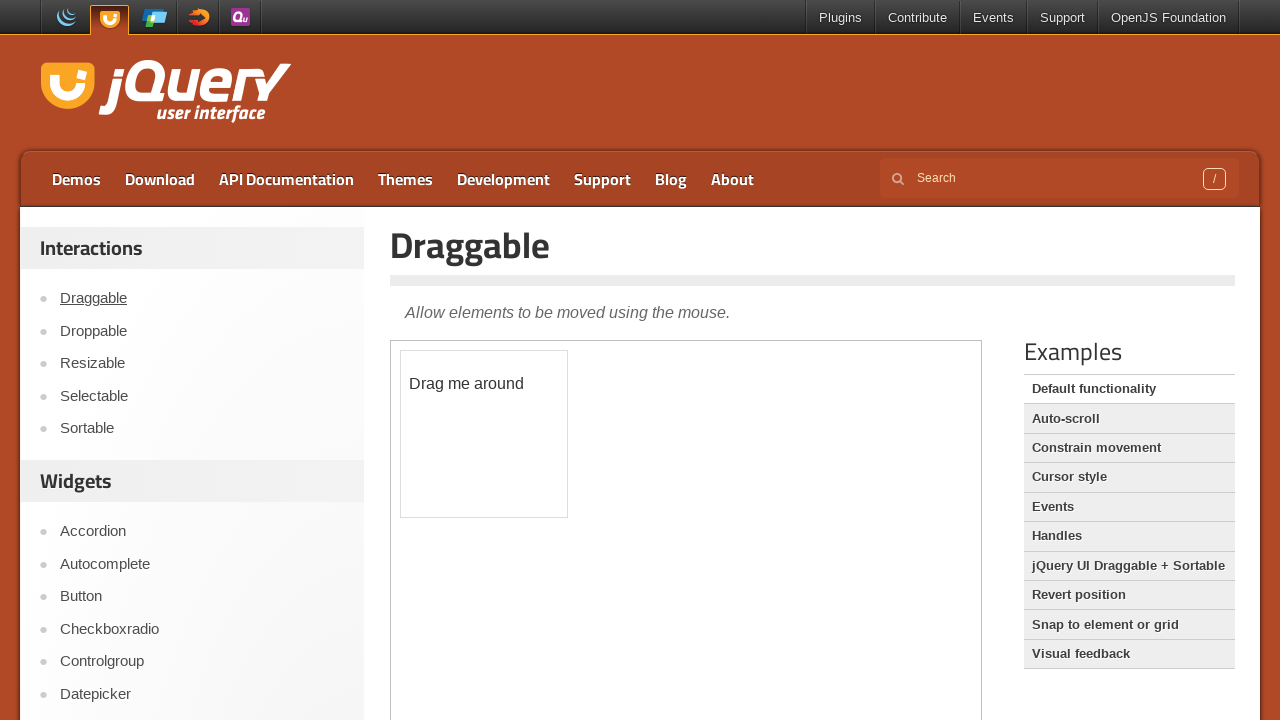

Located draggable element
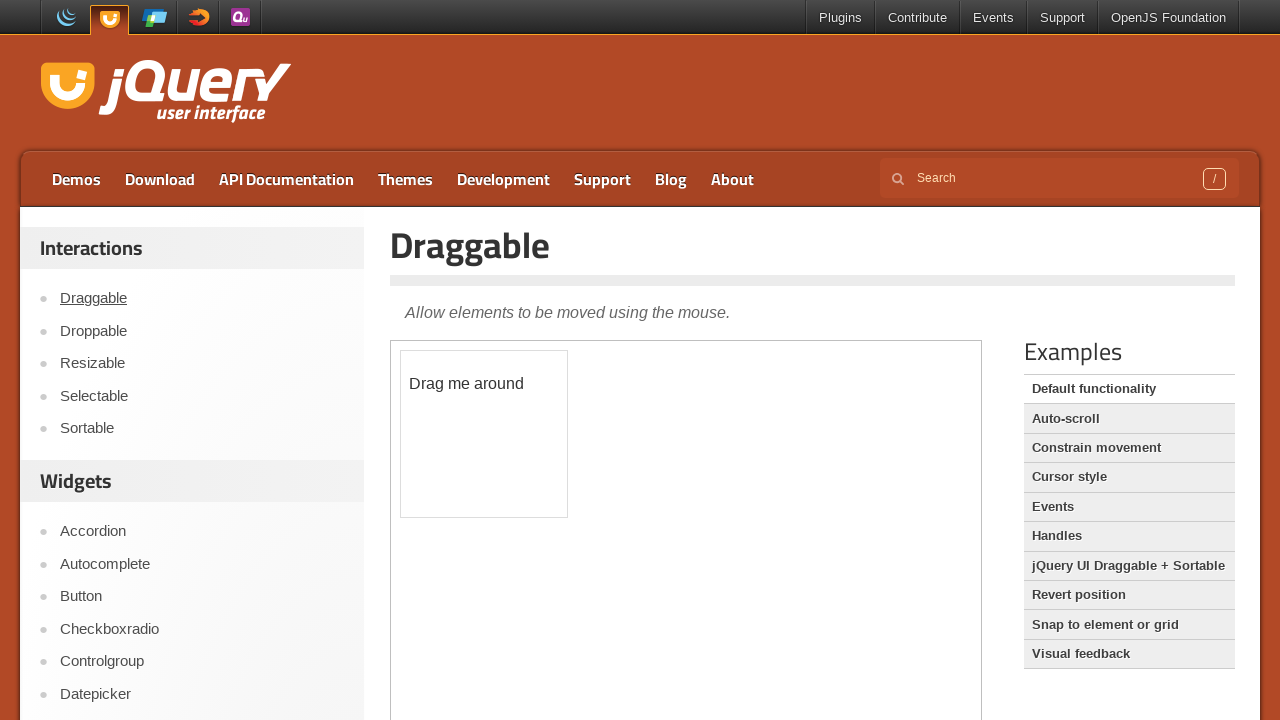

Dragged element to new position (x: 90, y: 90) at (491, 441)
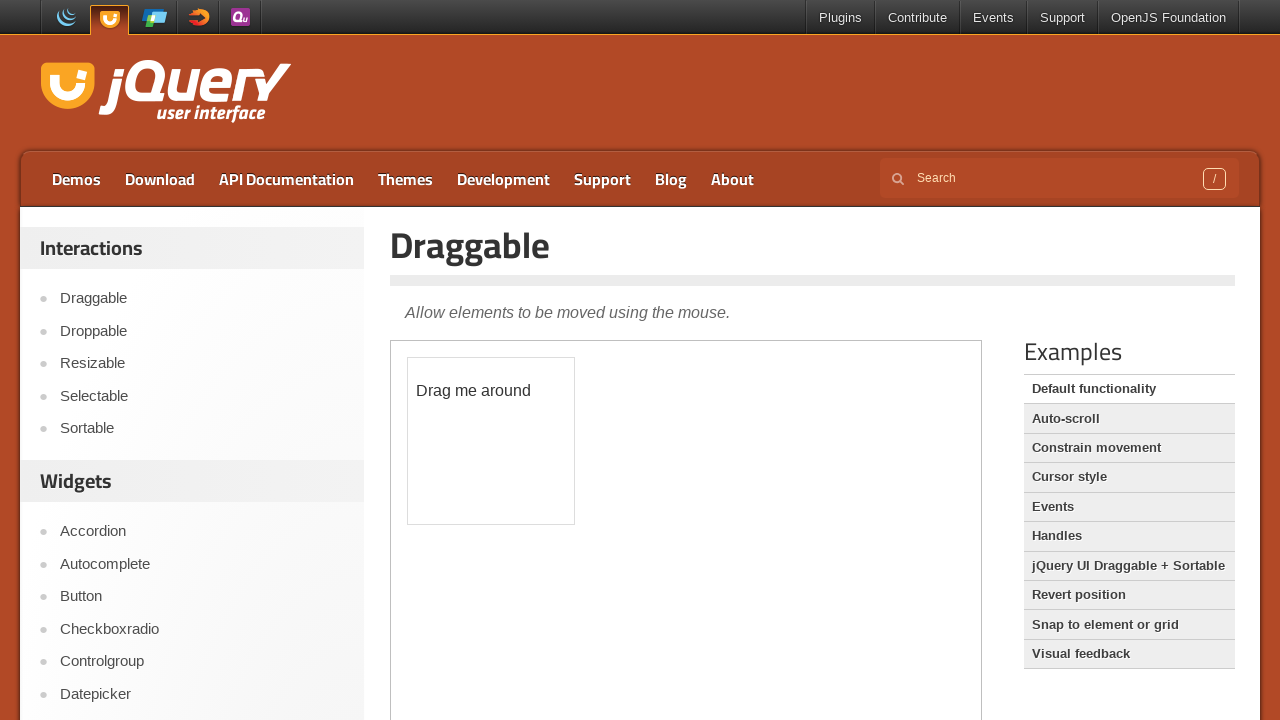

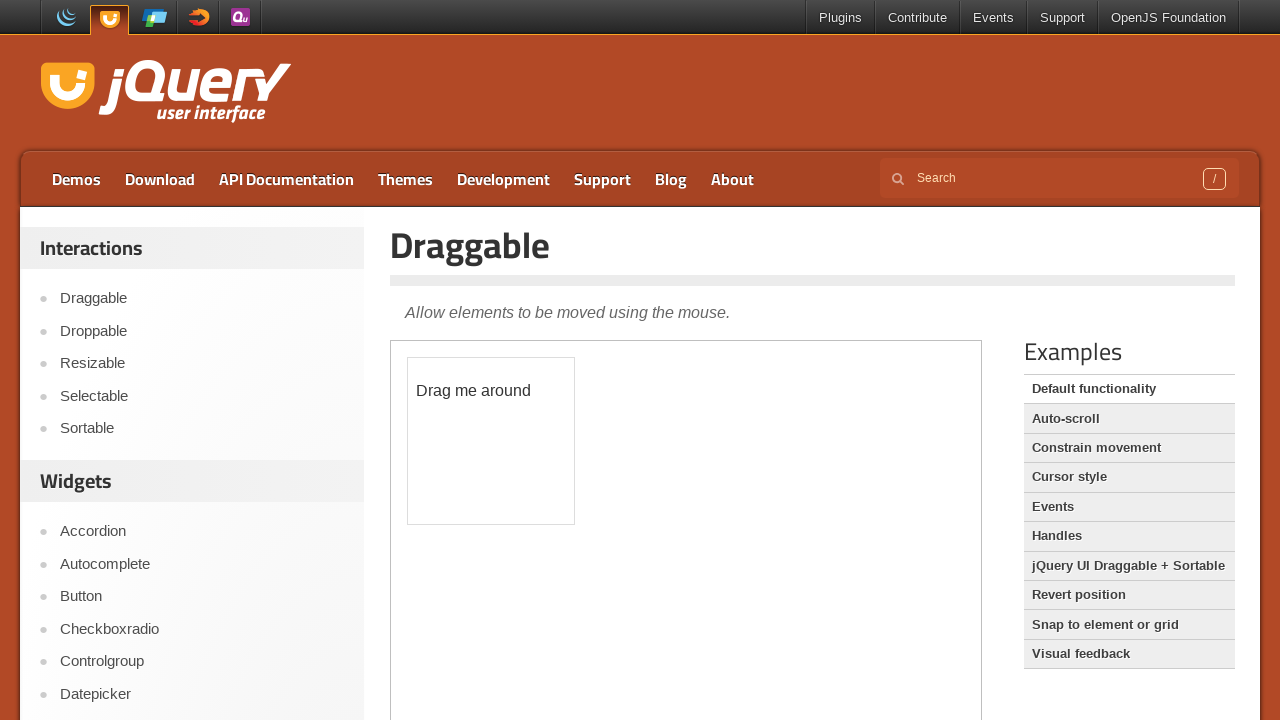